Tests python.org search functionality using unittest framework - searches for "selenium" and verifies page title contains "Python"

Starting URL: http://www.python.org

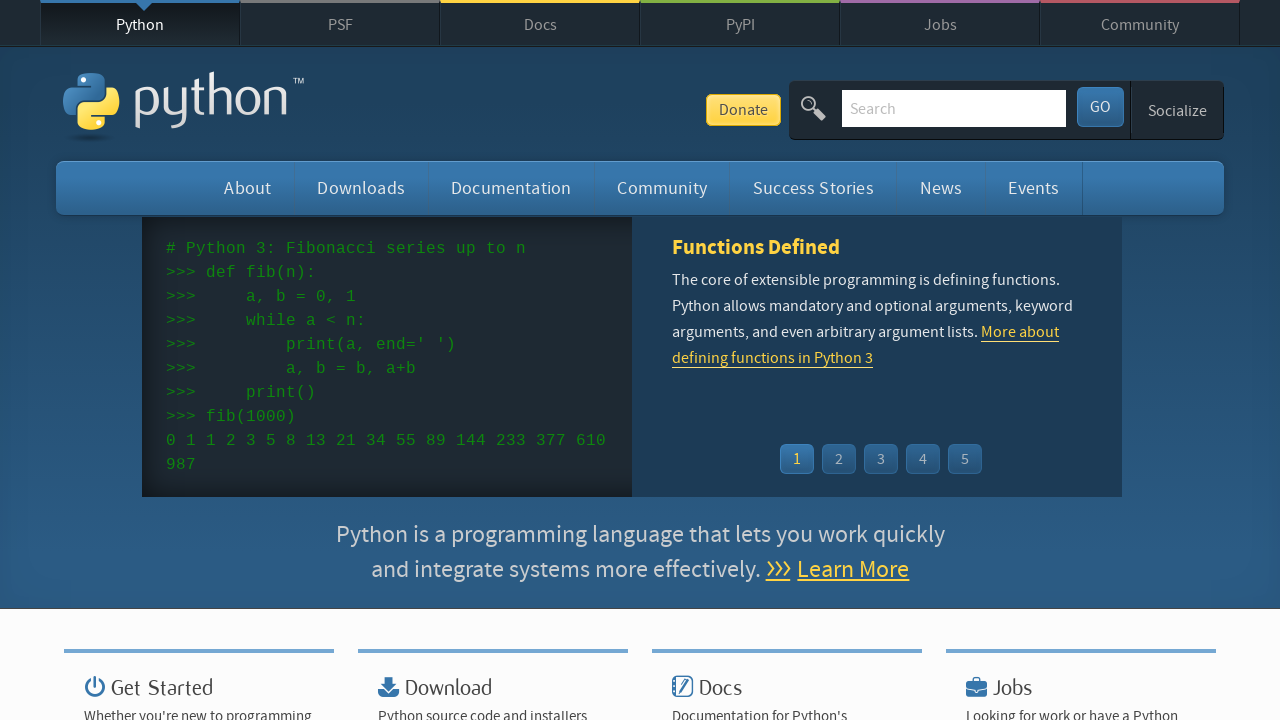

Verified page title contains 'Python'
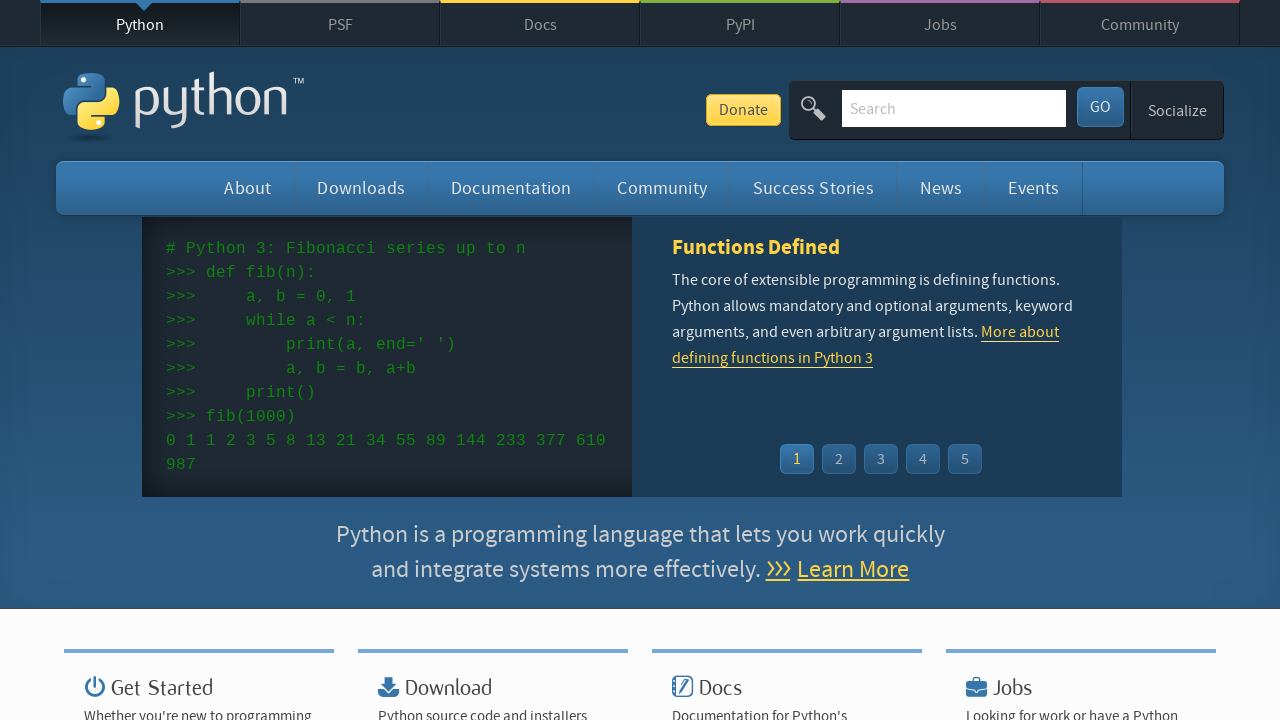

Filled search box with 'selenium' on input[name='q']
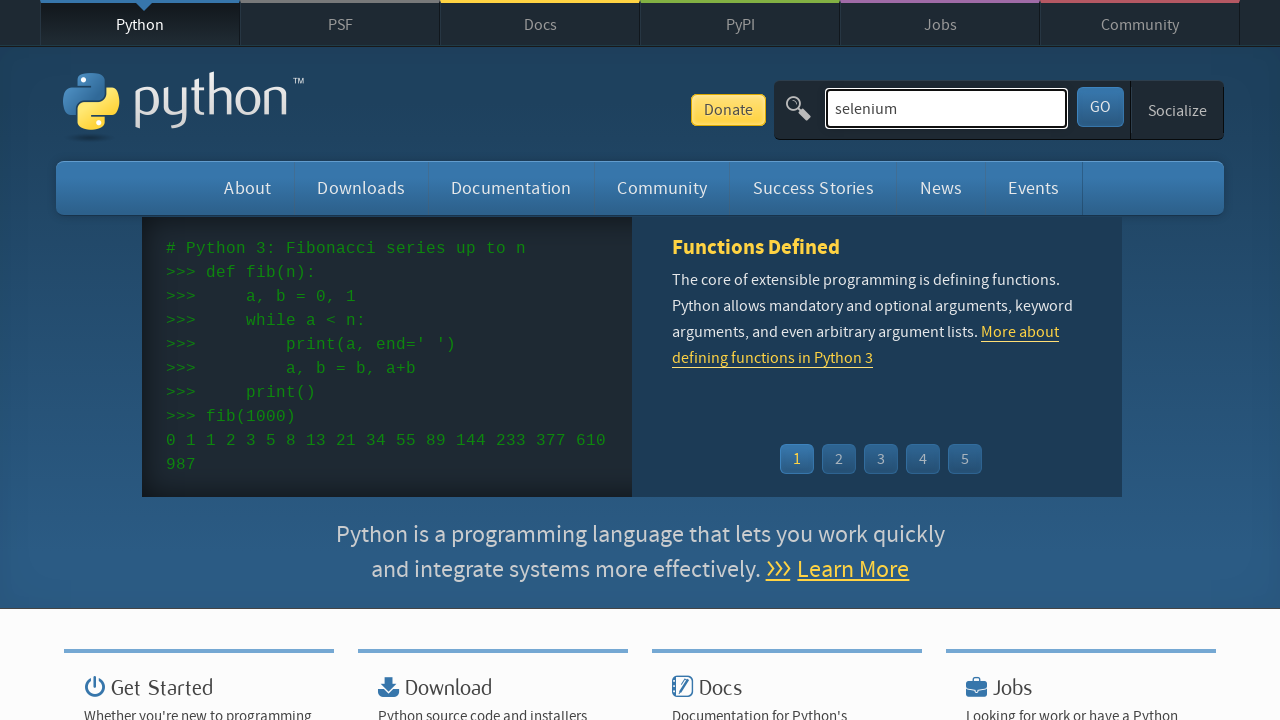

Pressed Enter to submit search for 'selenium' on input[name='q']
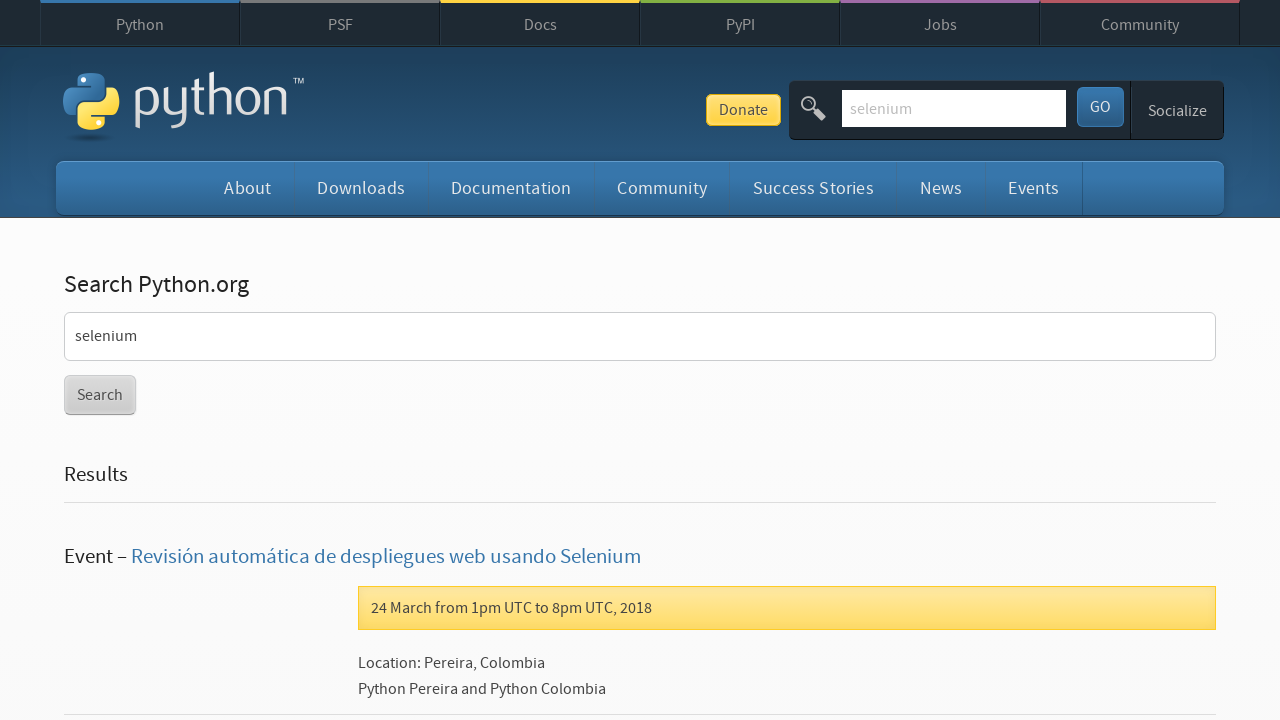

Search results page loaded
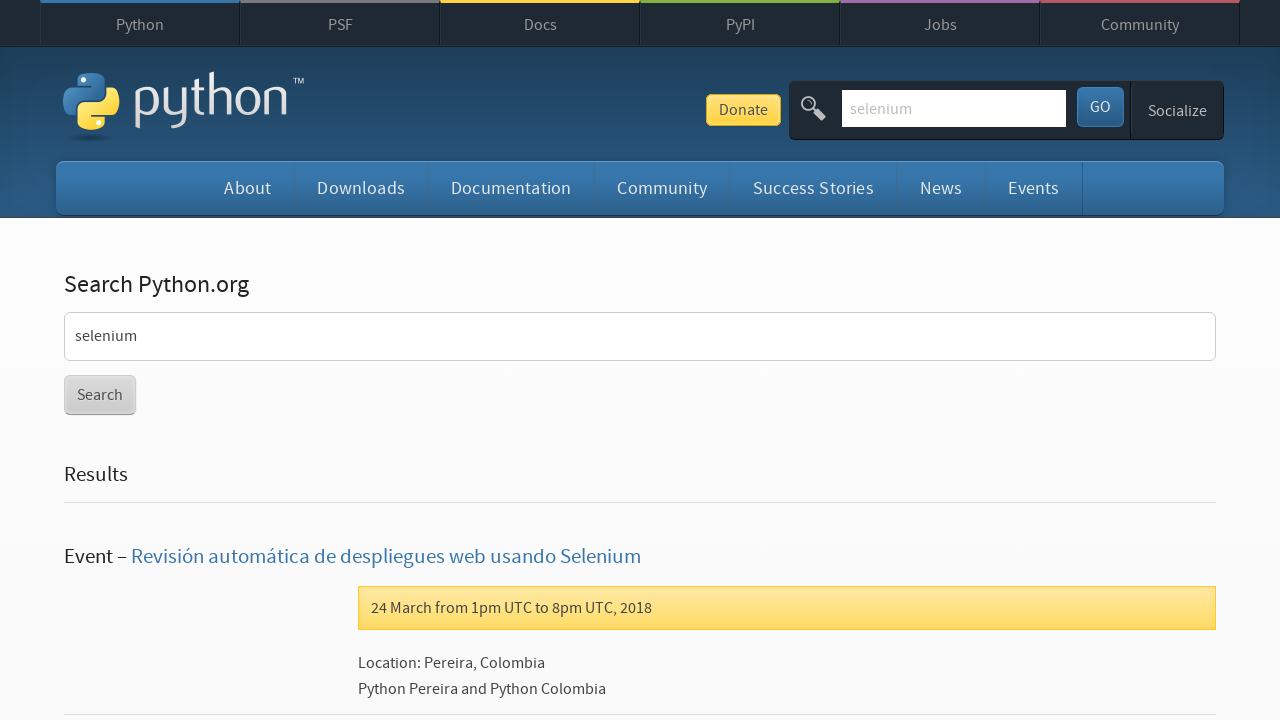

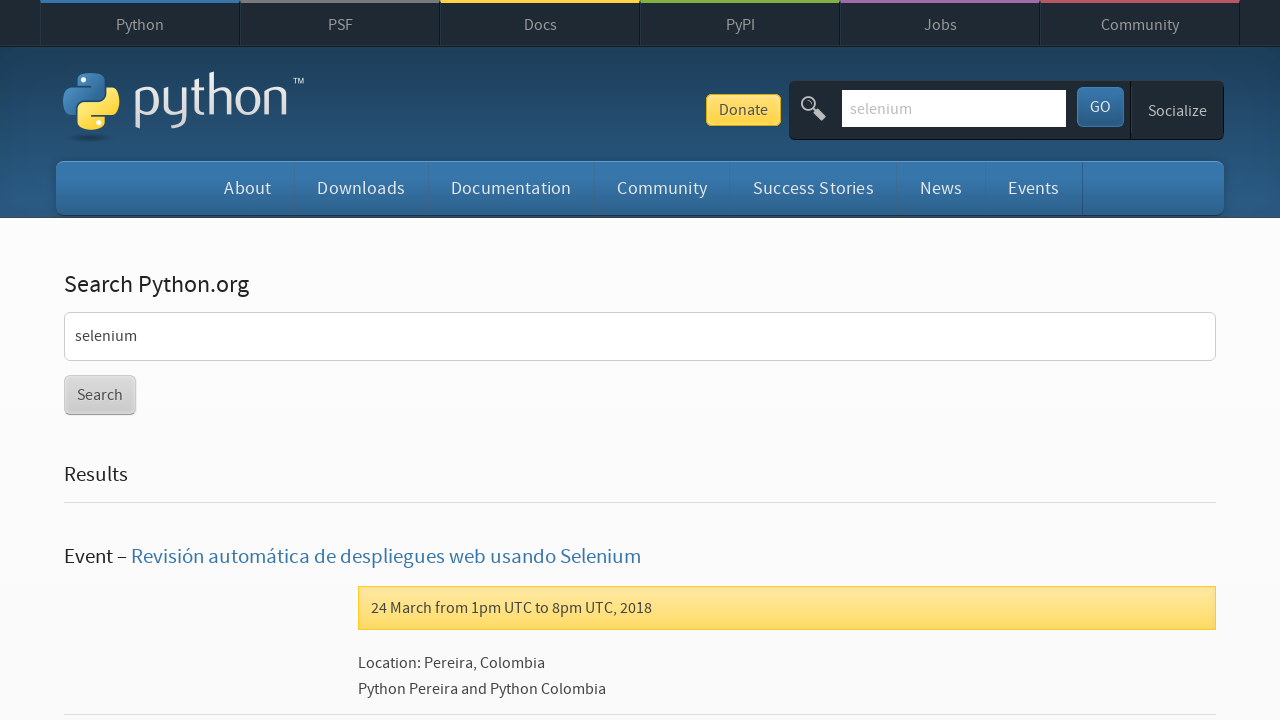